Navigates to Flipkart homepage and waits for the page to fully load

Starting URL: https://www.flipkart.com

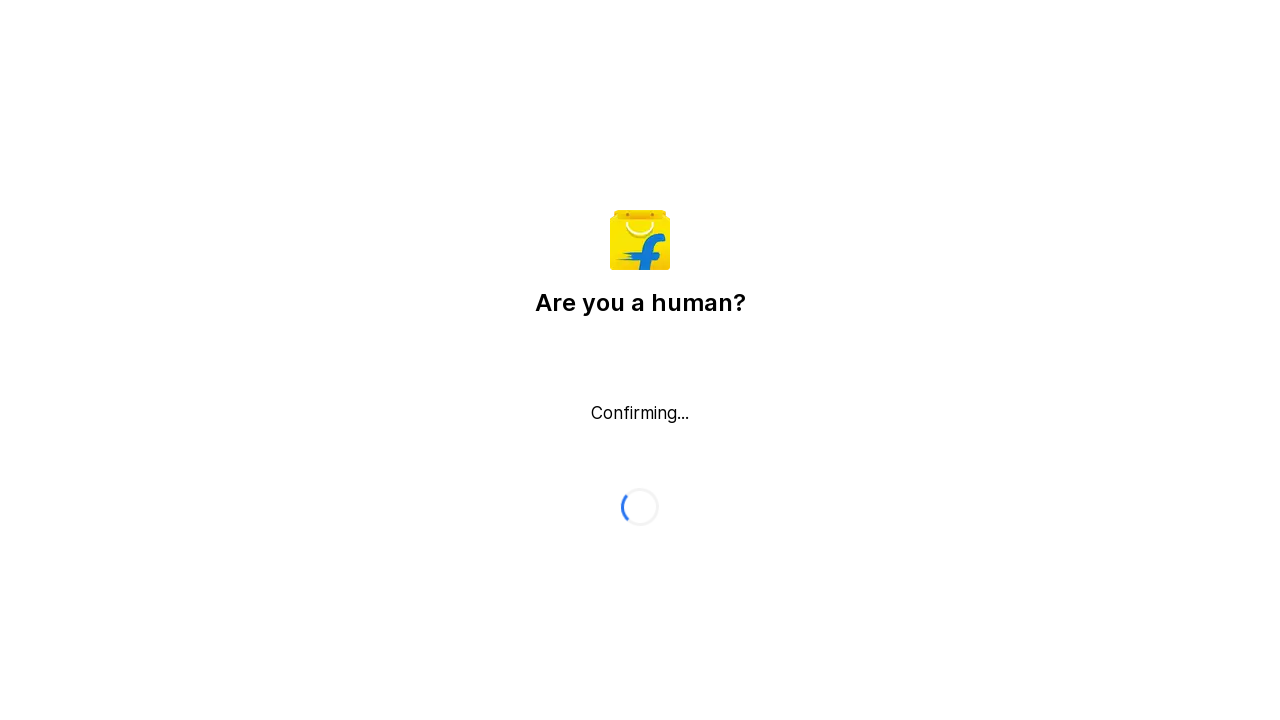

Waited for page DOM content to load
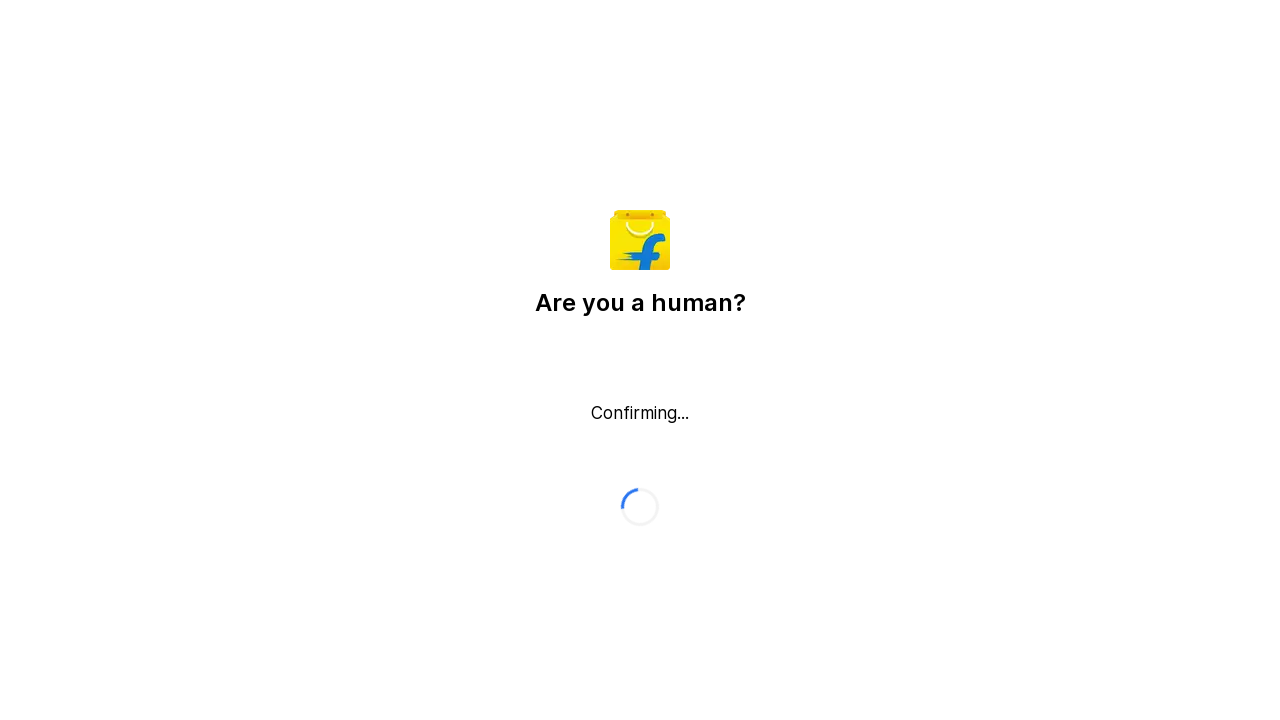

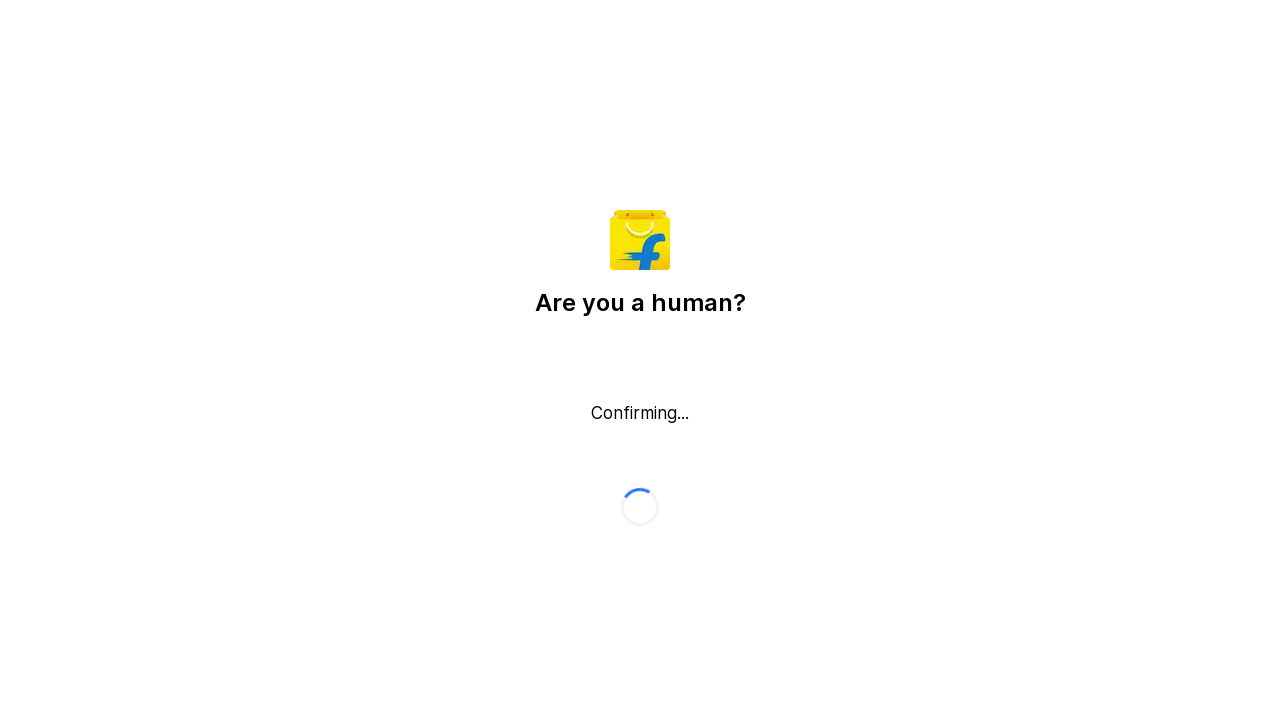